Tests opening a new browser window/tab functionality by navigating to a website, opening a new window, navigating to a different page in the new window, and verifying that two windows are open.

Starting URL: https://the-internet.herokuapp.com

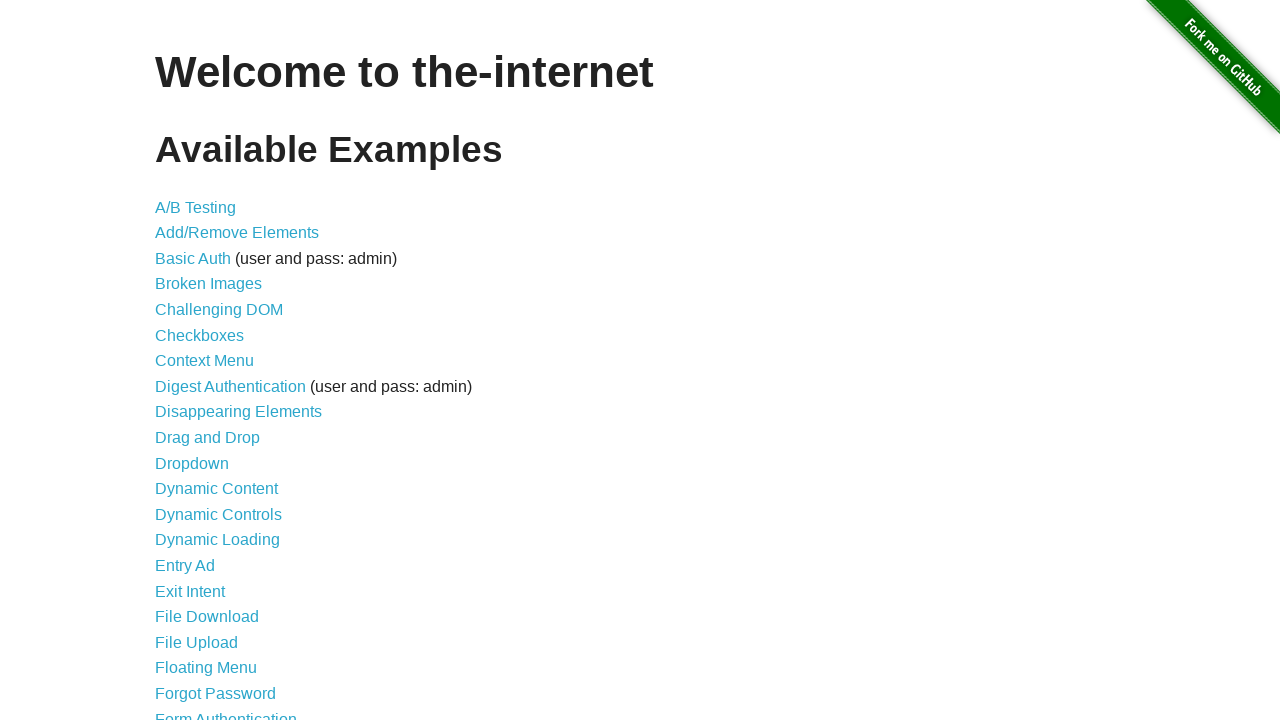

Opened a new browser page/window
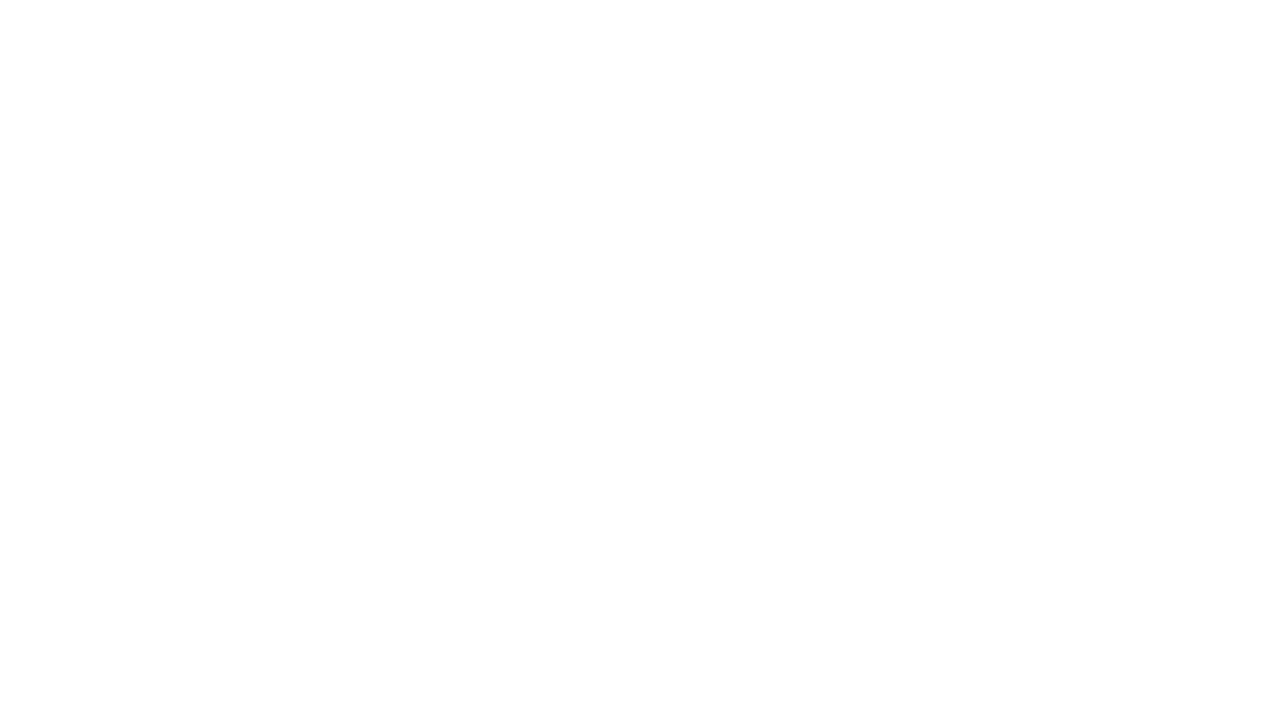

Navigated new page to typos page
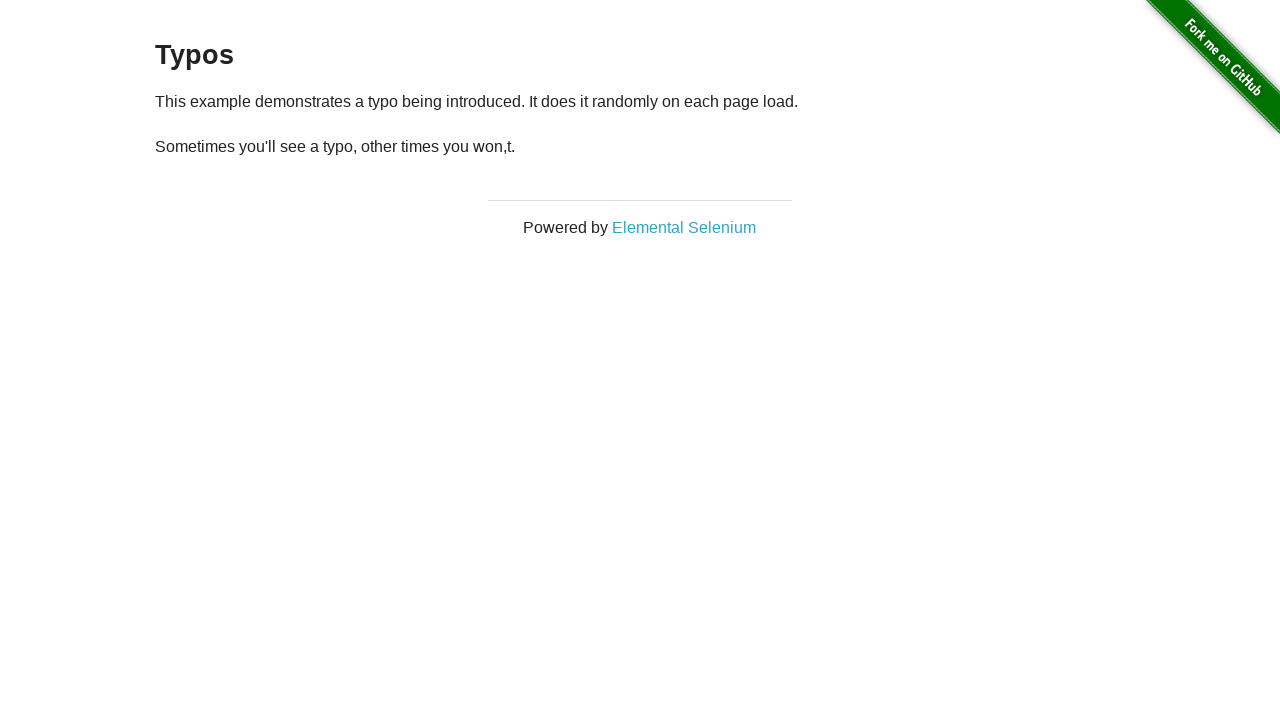

Verified page count: 2 pages open
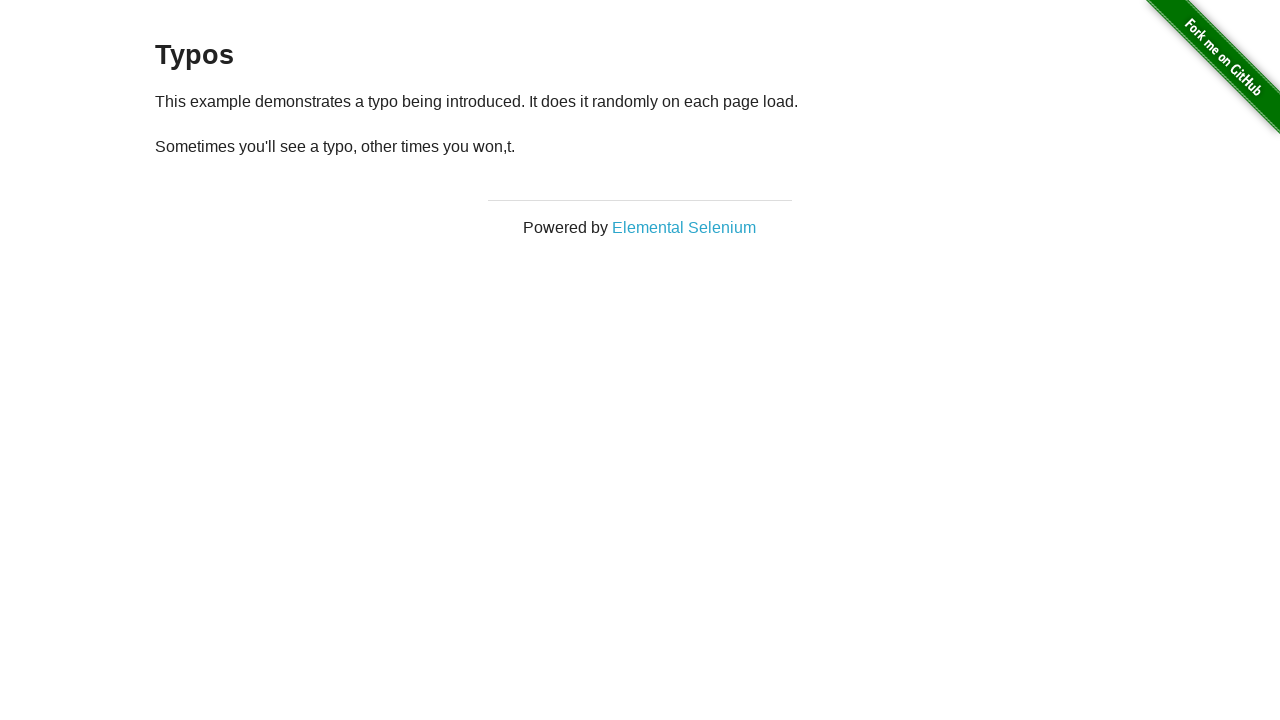

Test passed: Found 2 windows open as expected
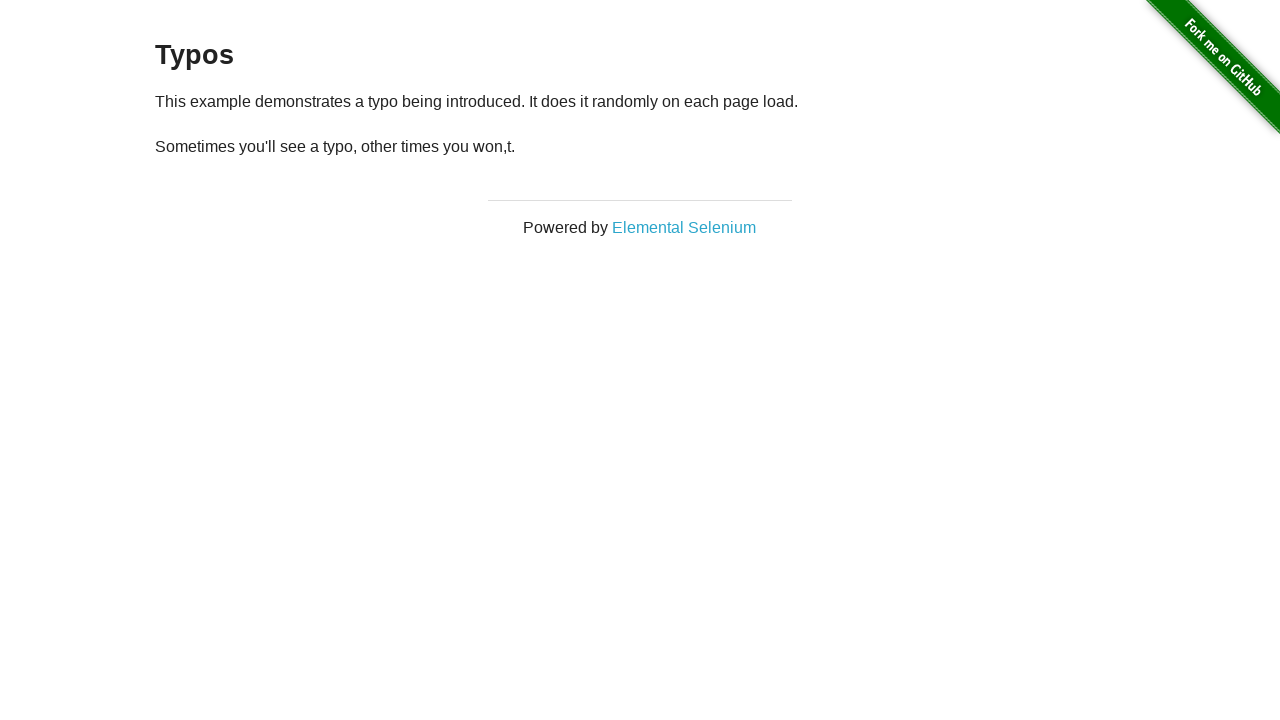

Waited for h3 element to load on typos page
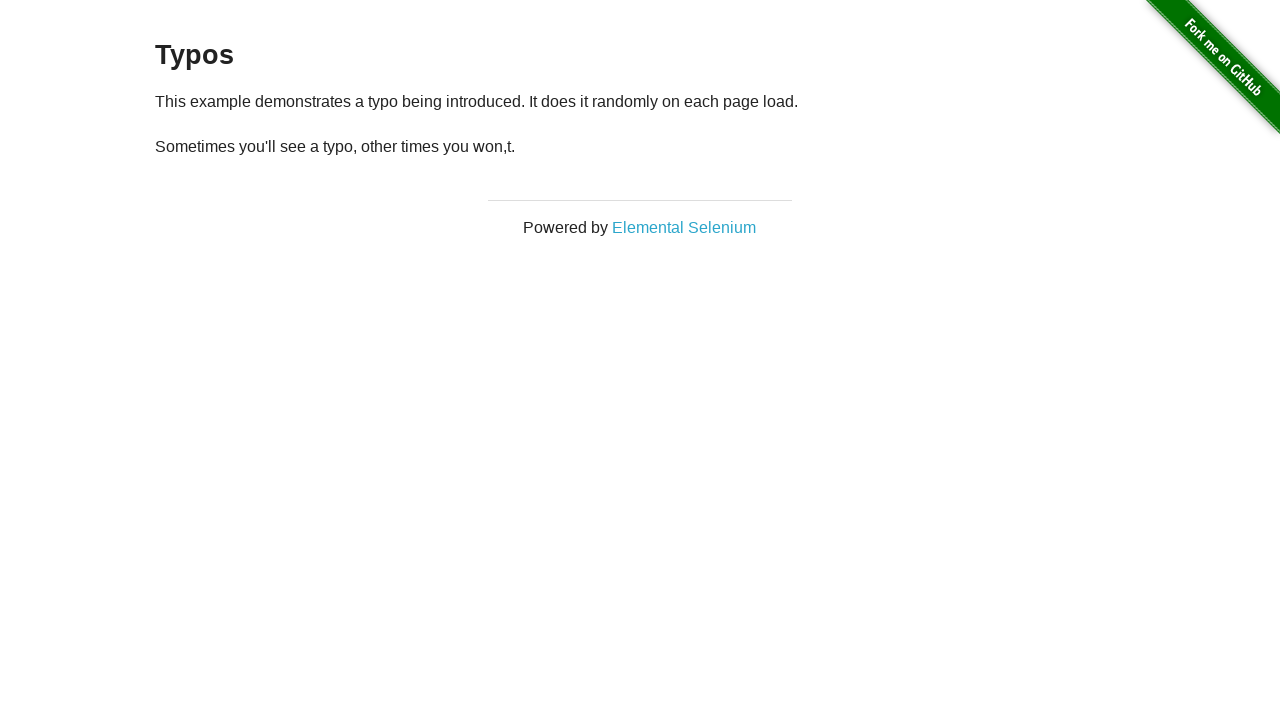

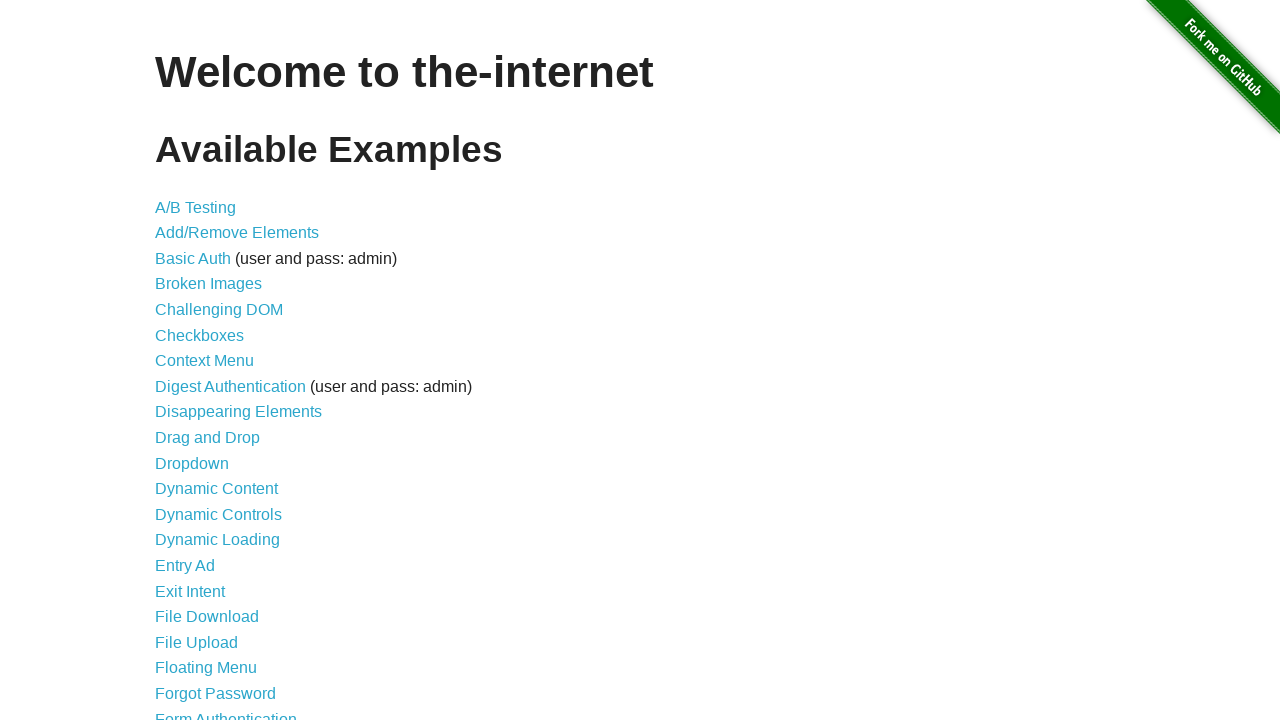